Tests the search functionality on dev.to by entering a search query and verifying the top result contains the searched term.

Starting URL: https://dev.to

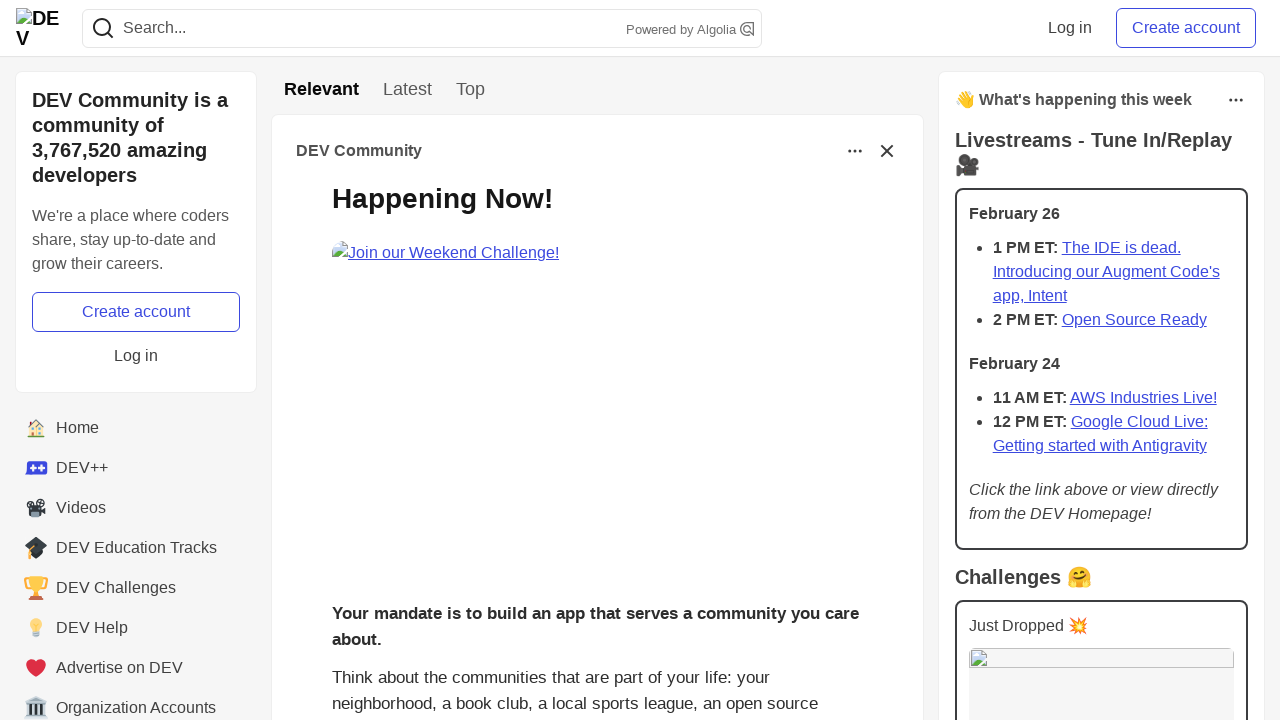

Filled search bar with search phrase 'python' on input[name='q']
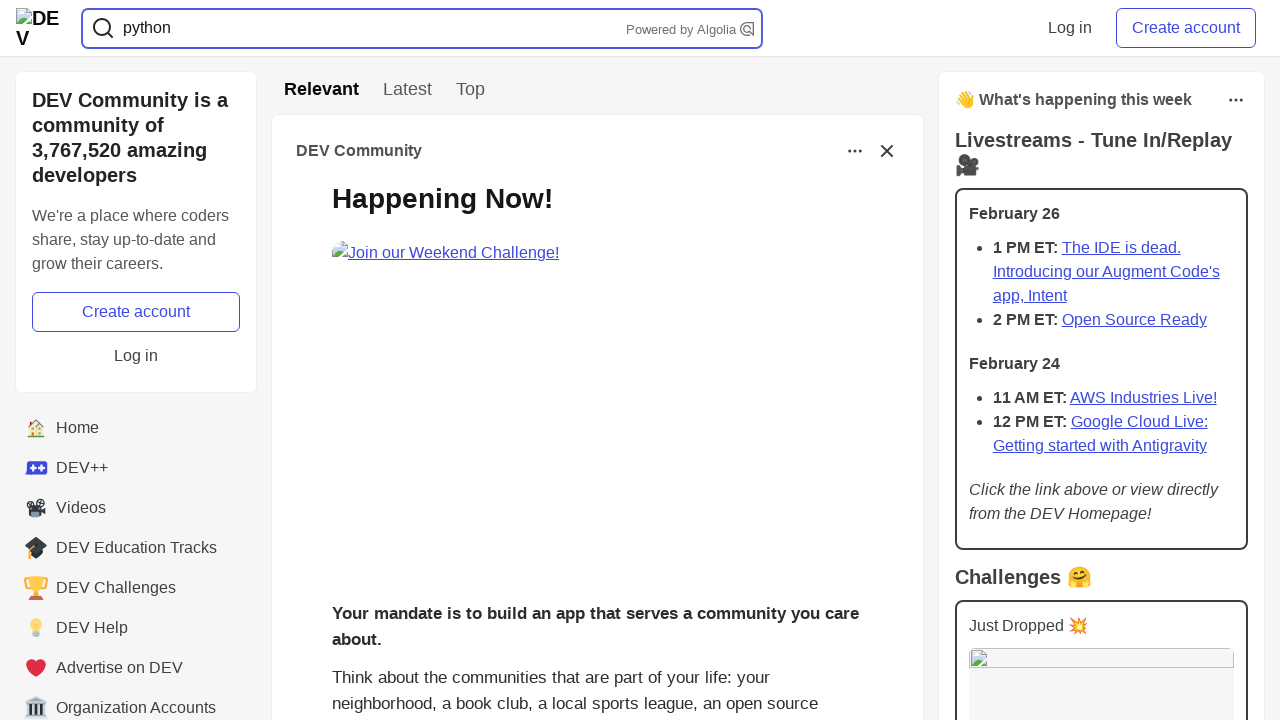

Pressed Enter to submit search query on input[name='q']
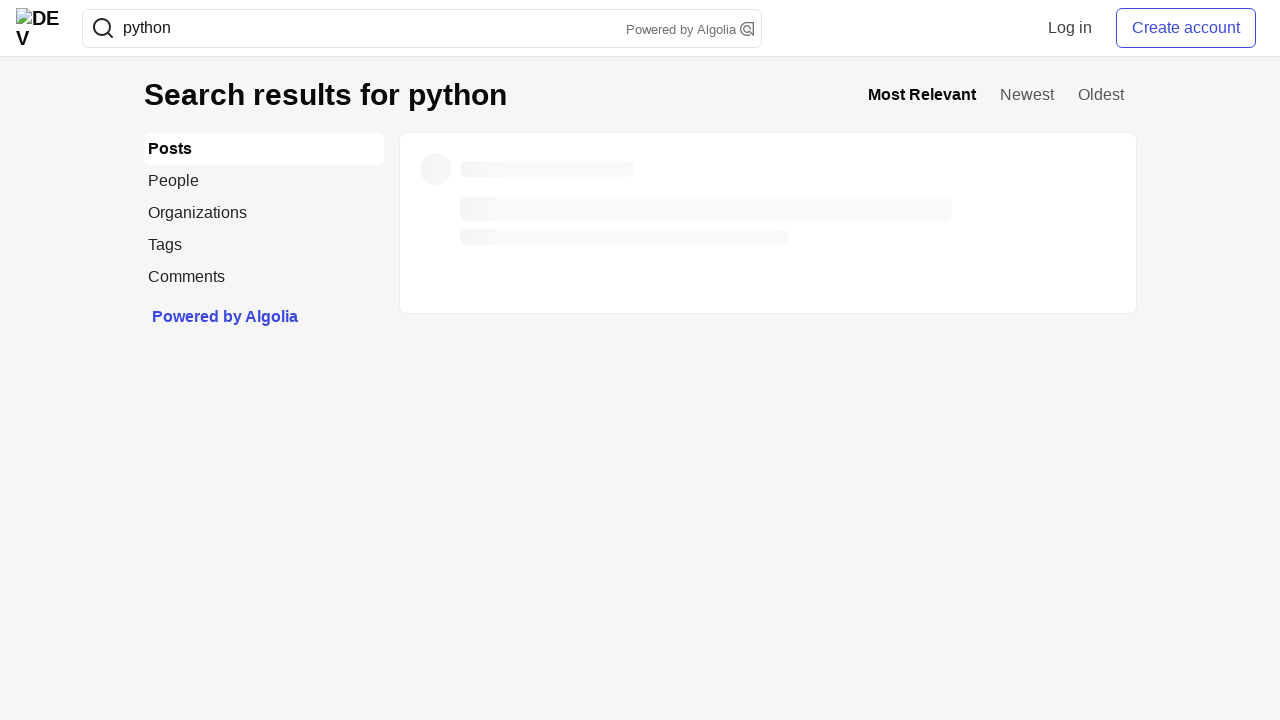

Search results page loaded with correct URL
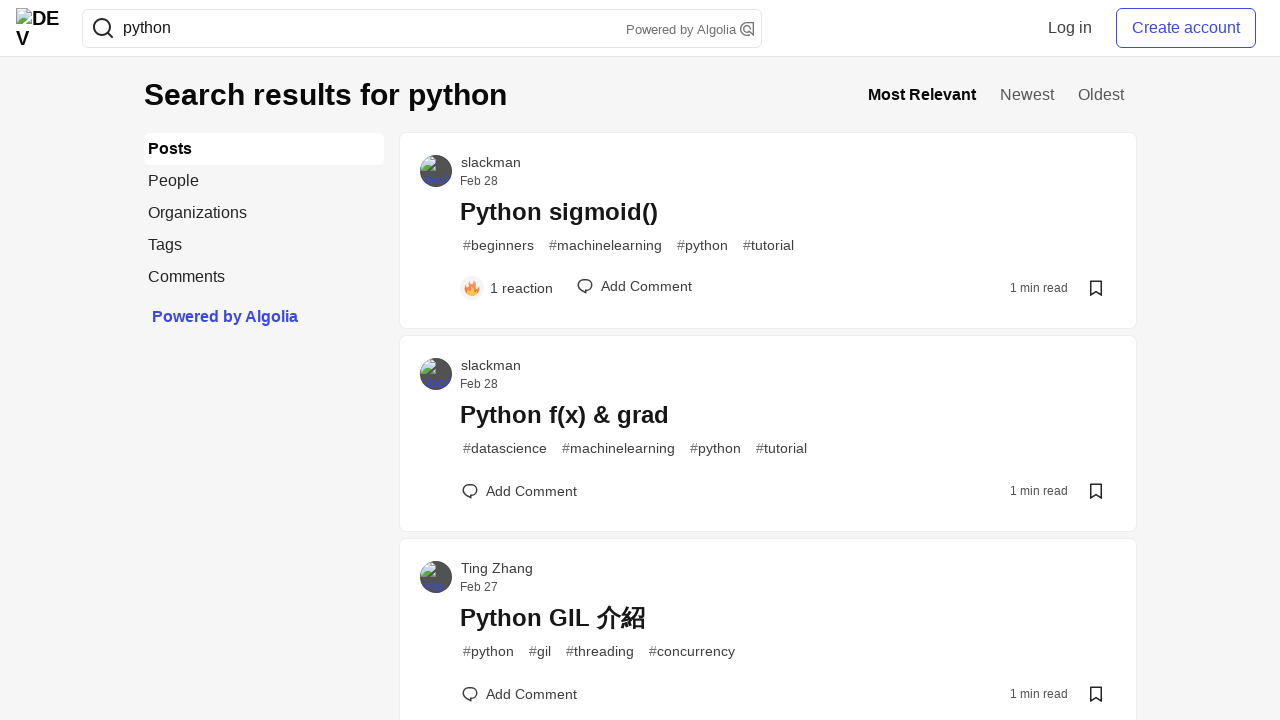

Search results appeared on page
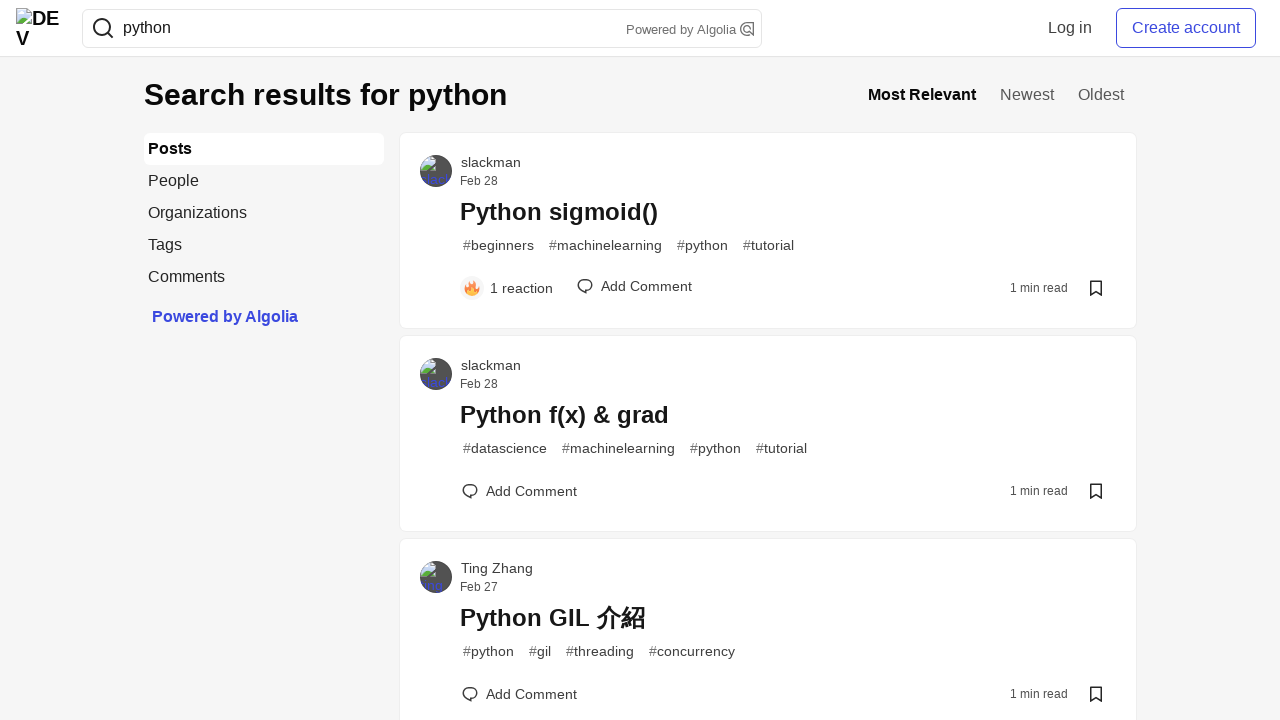

Retrieved top result title: 
                
                  Python sigmoid()
                
              
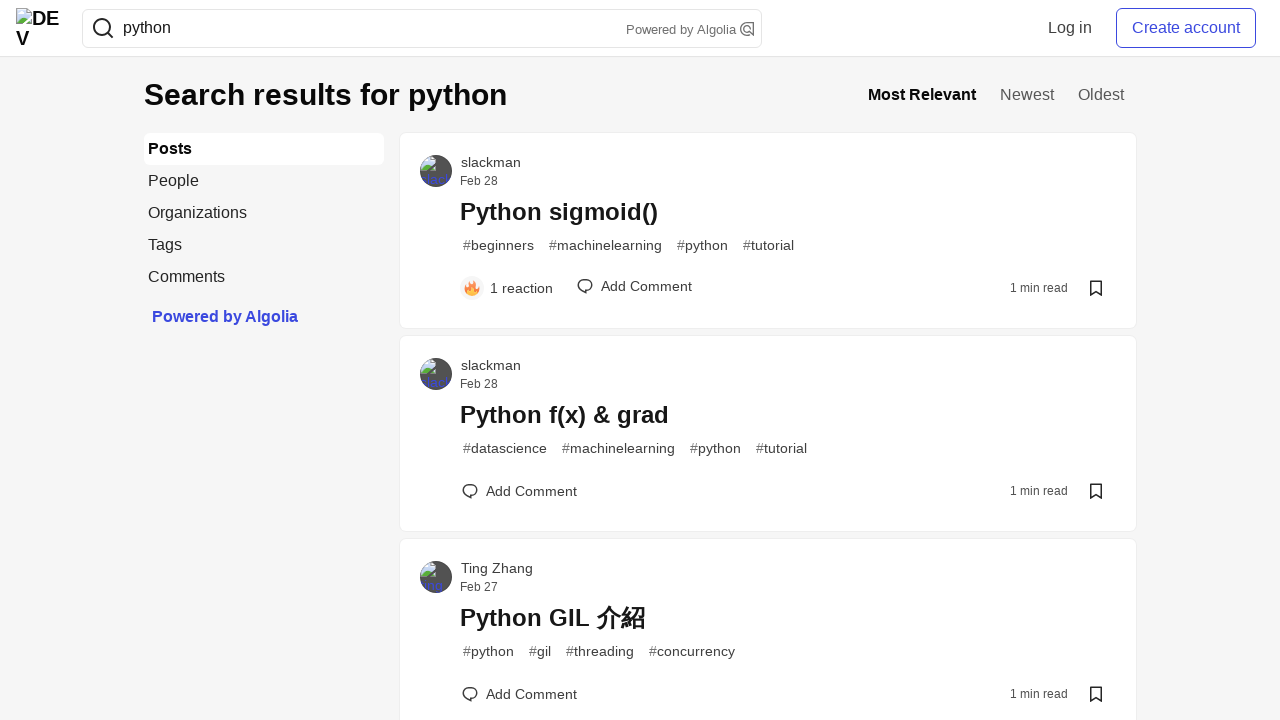

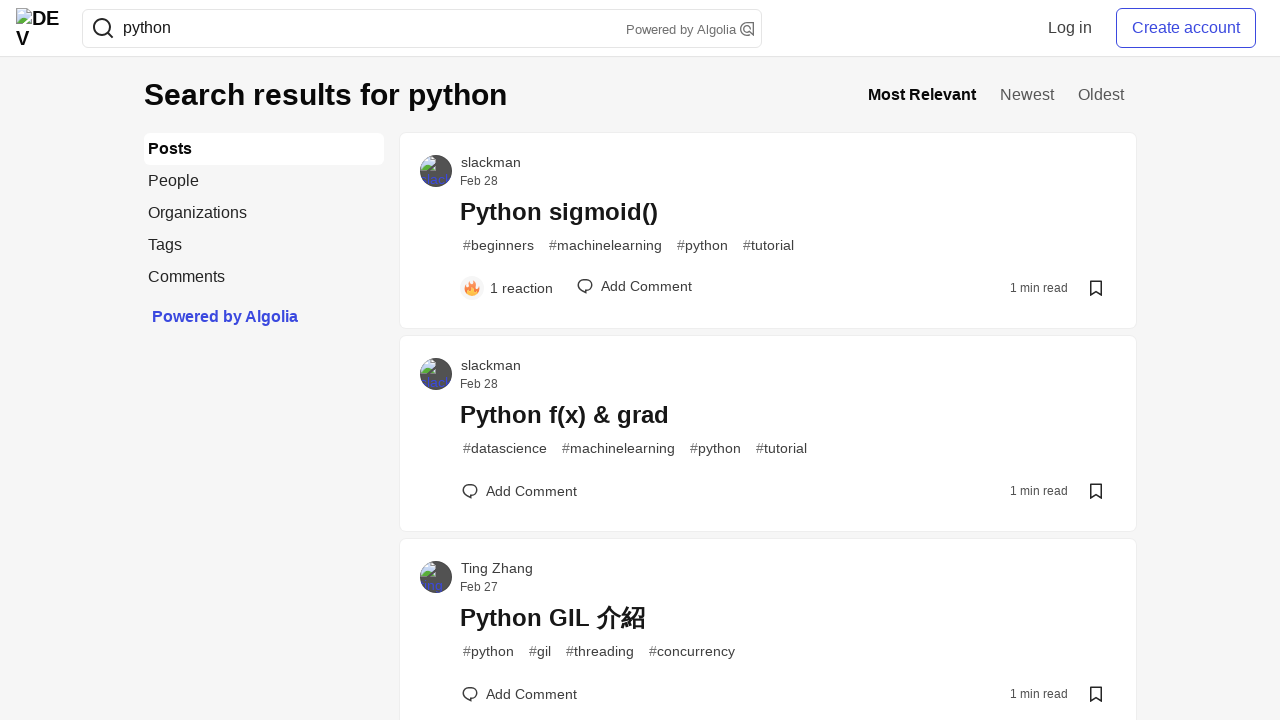